Navigates to a demo application, clicks through to the Web Table section, and interacts with table elements

Starting URL: https://demoapps.qspiders.com/

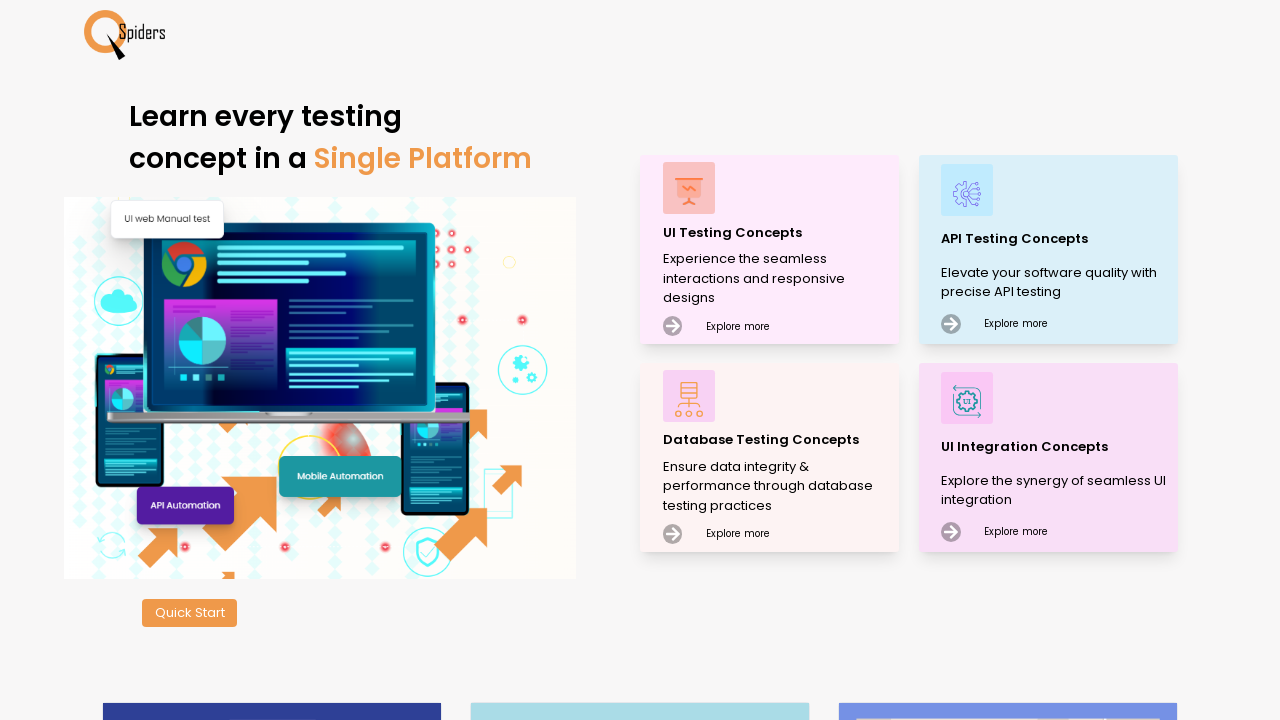

Clicked on UI Testing Concepts at (778, 232) on xpath=//p[text()='UI Testing Concepts']
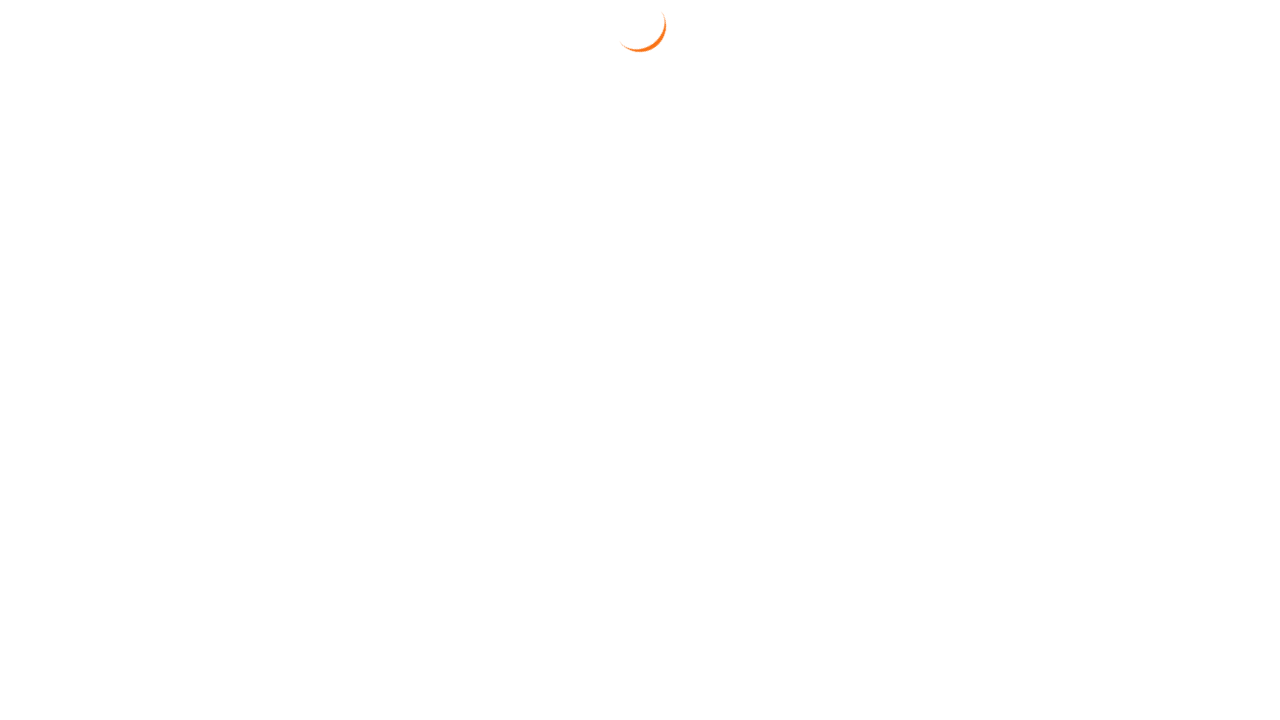

Clicked on Web Table link at (54, 373) on text=Web Table
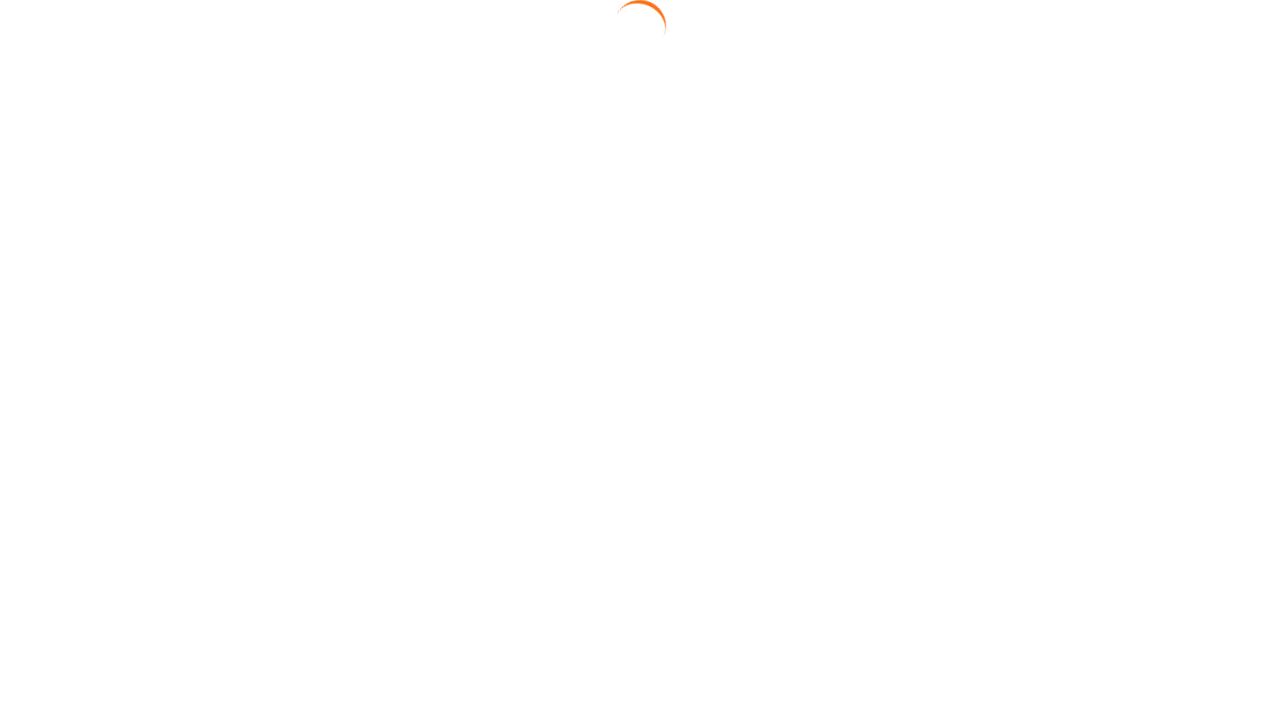

Table elements loaded
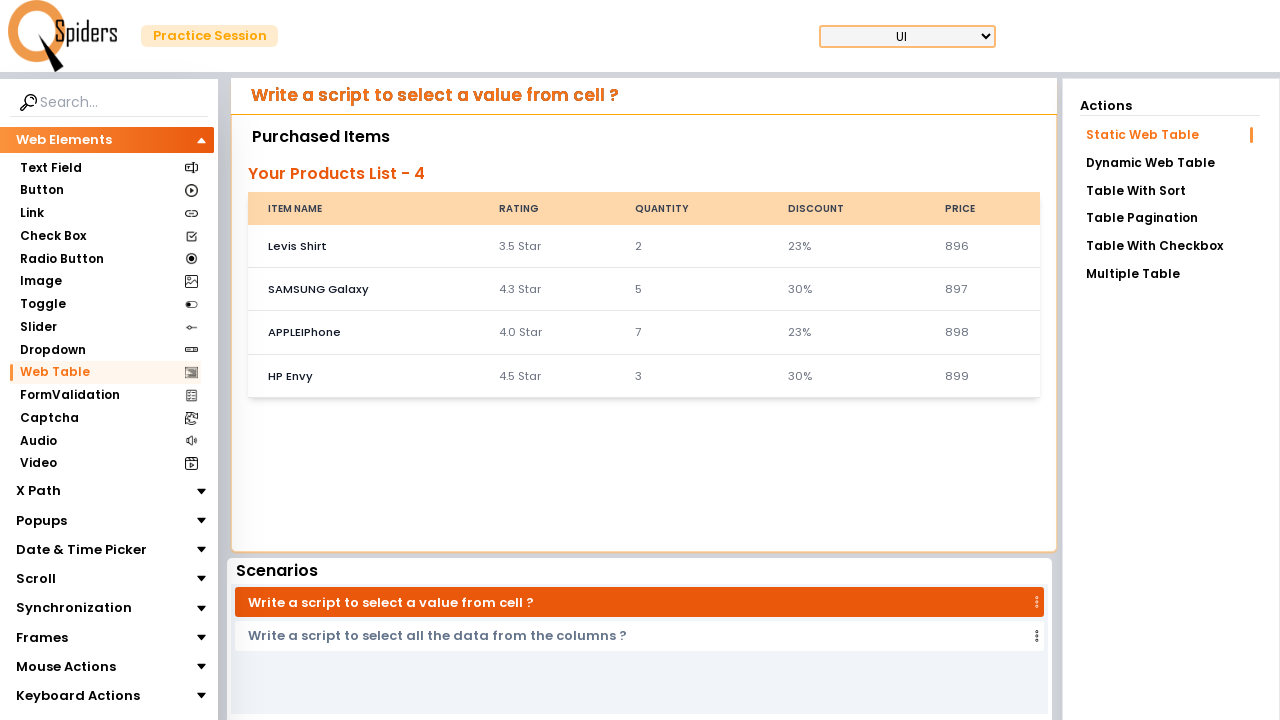

Retrieved all table header and data cells
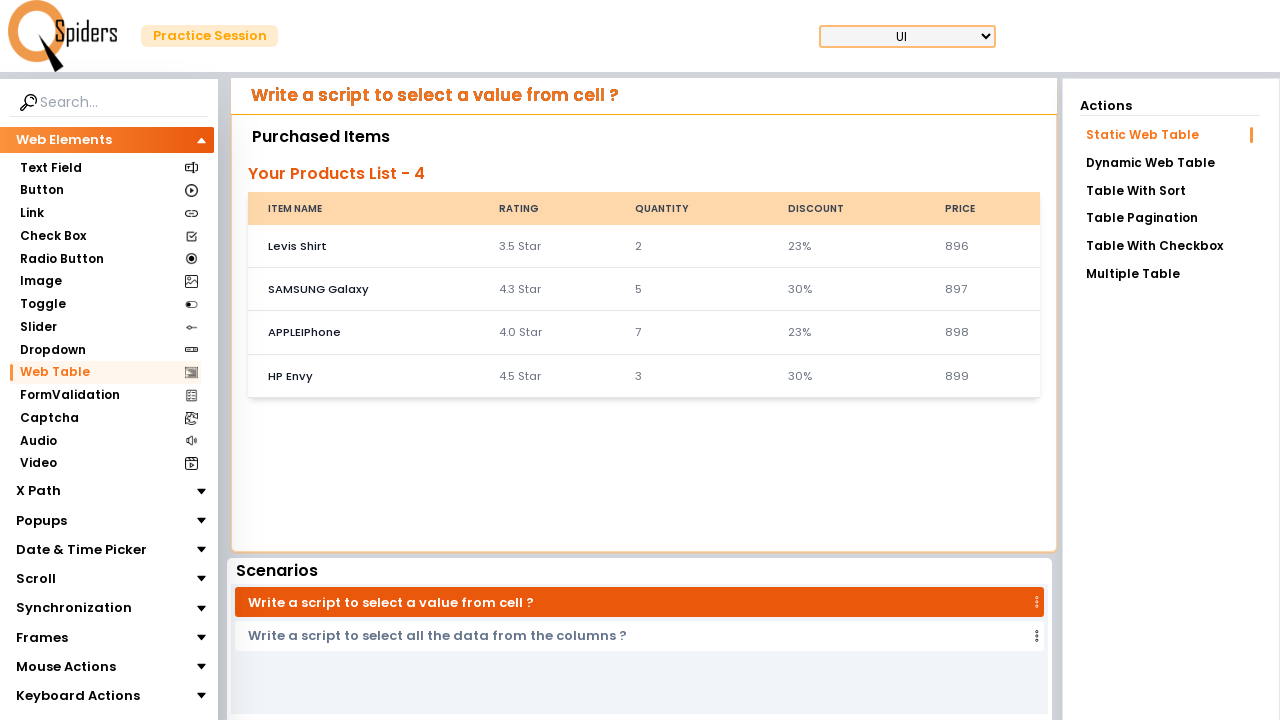

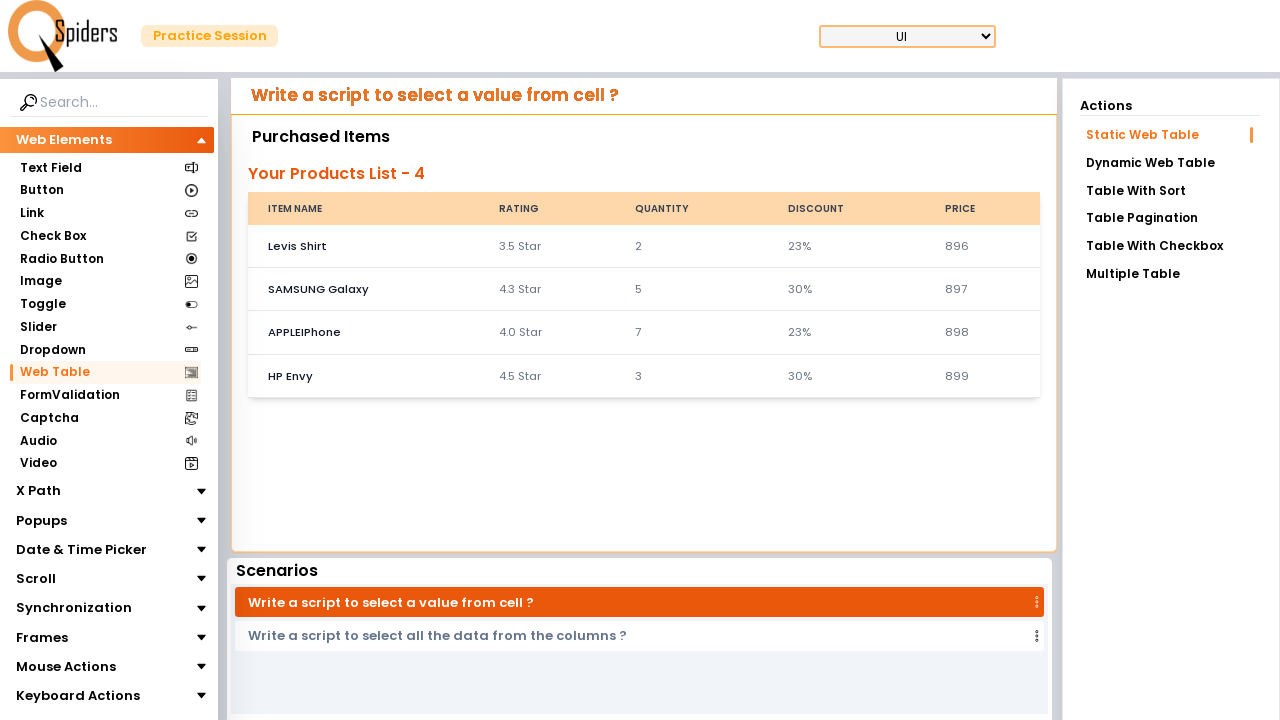